Tests dropdown selection functionality by selecting values using different methods (by index, by value, and by visible text)

Starting URL: https://www.tutorialspoint.com/selenium/practice/selenium_automation_practice.php

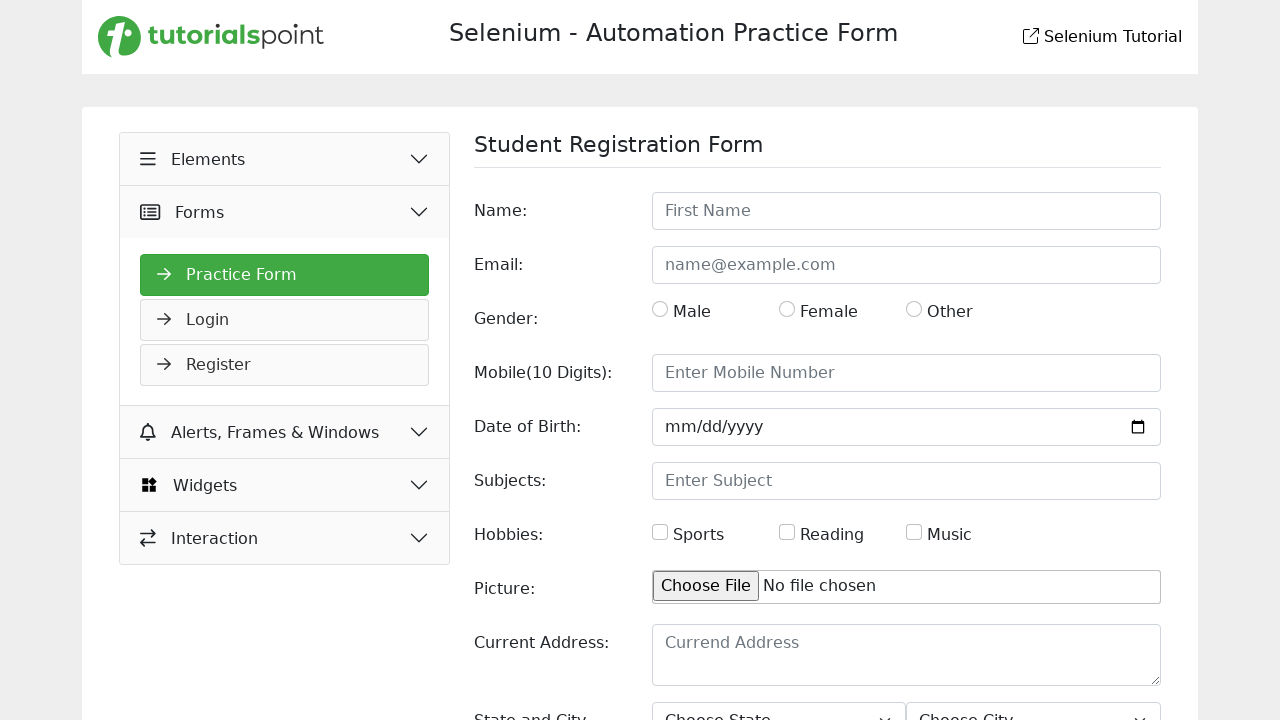

Selected dropdown option by index 2 (3rd option) on select#state
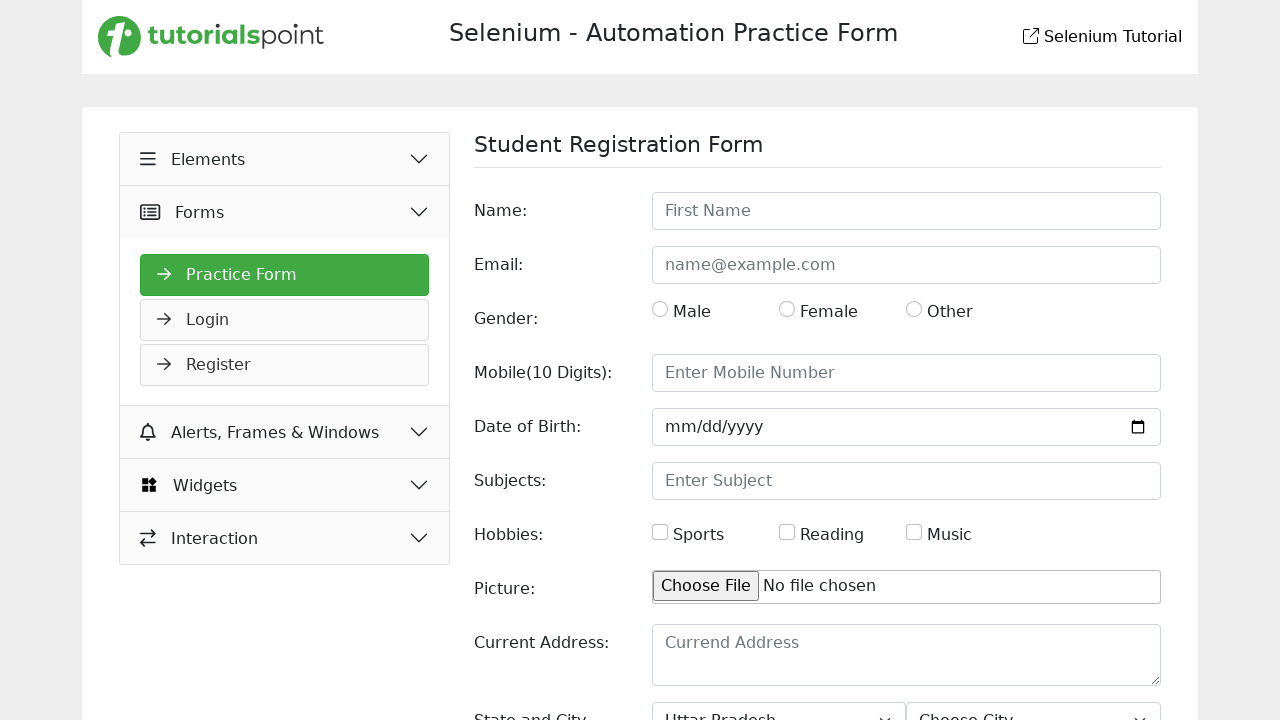

Selected dropdown option by value 'NCR' on select#state
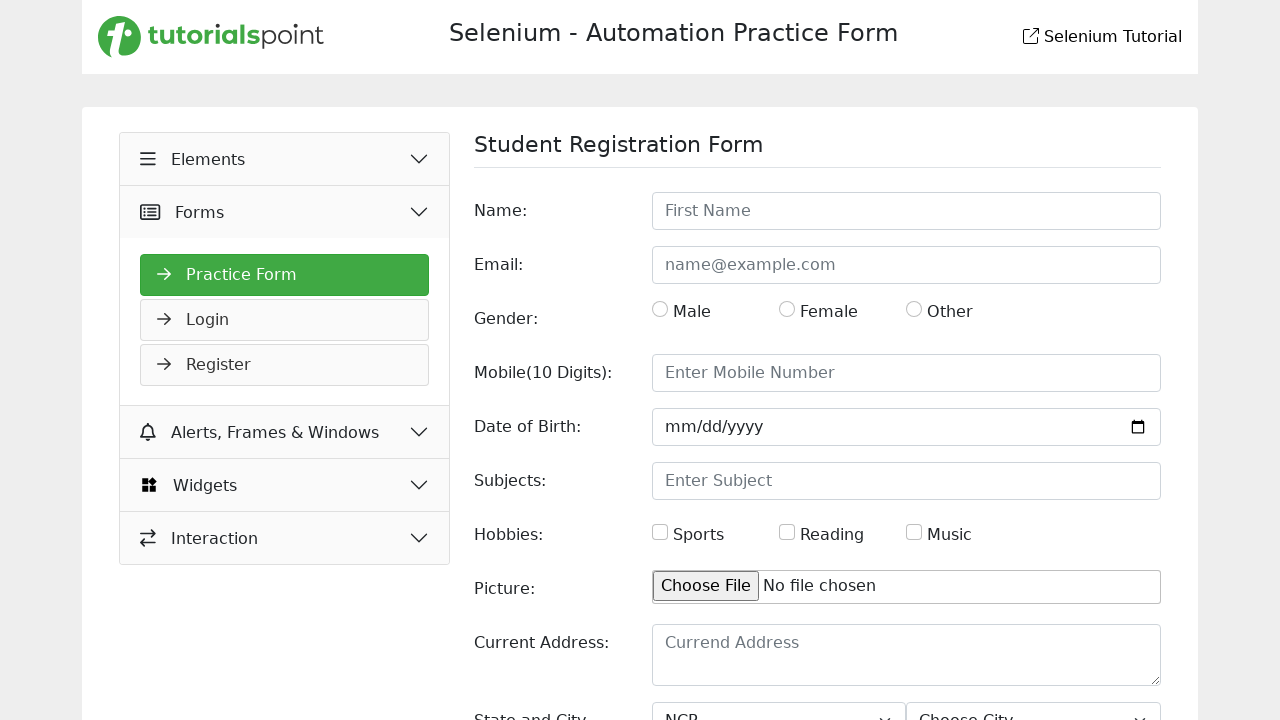

Selected dropdown option by visible text 'Haryana' on select#state
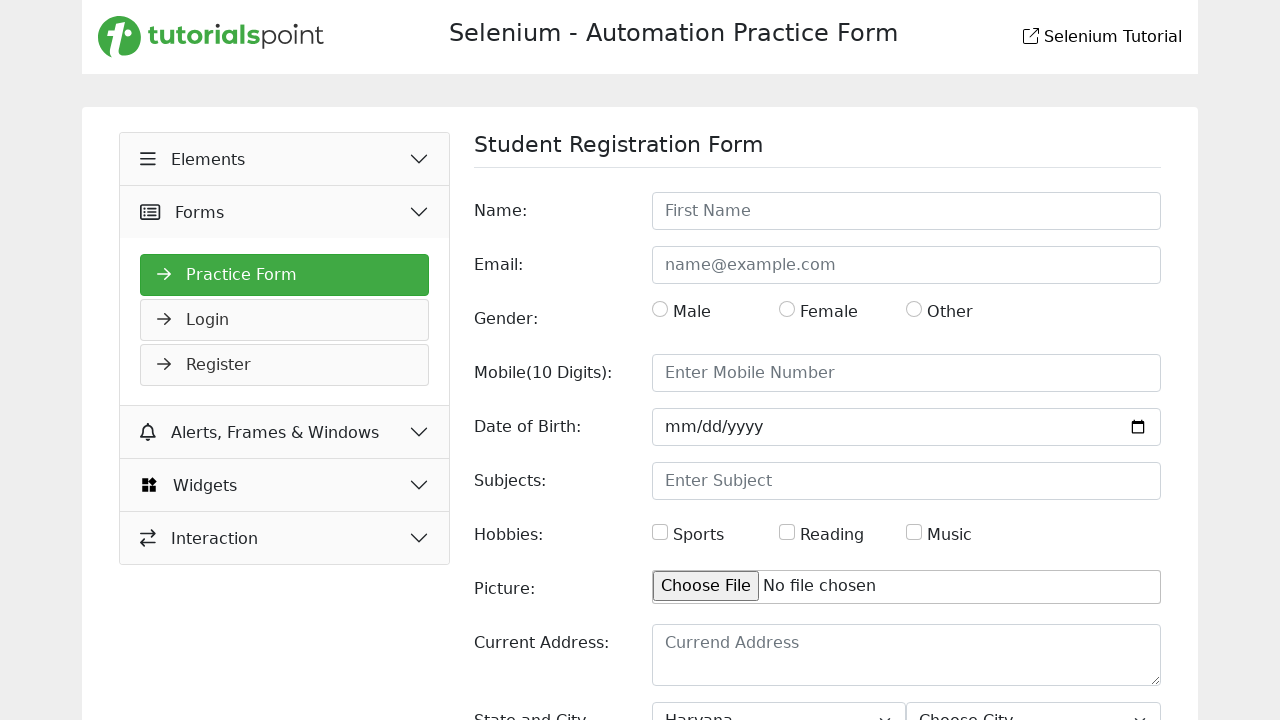

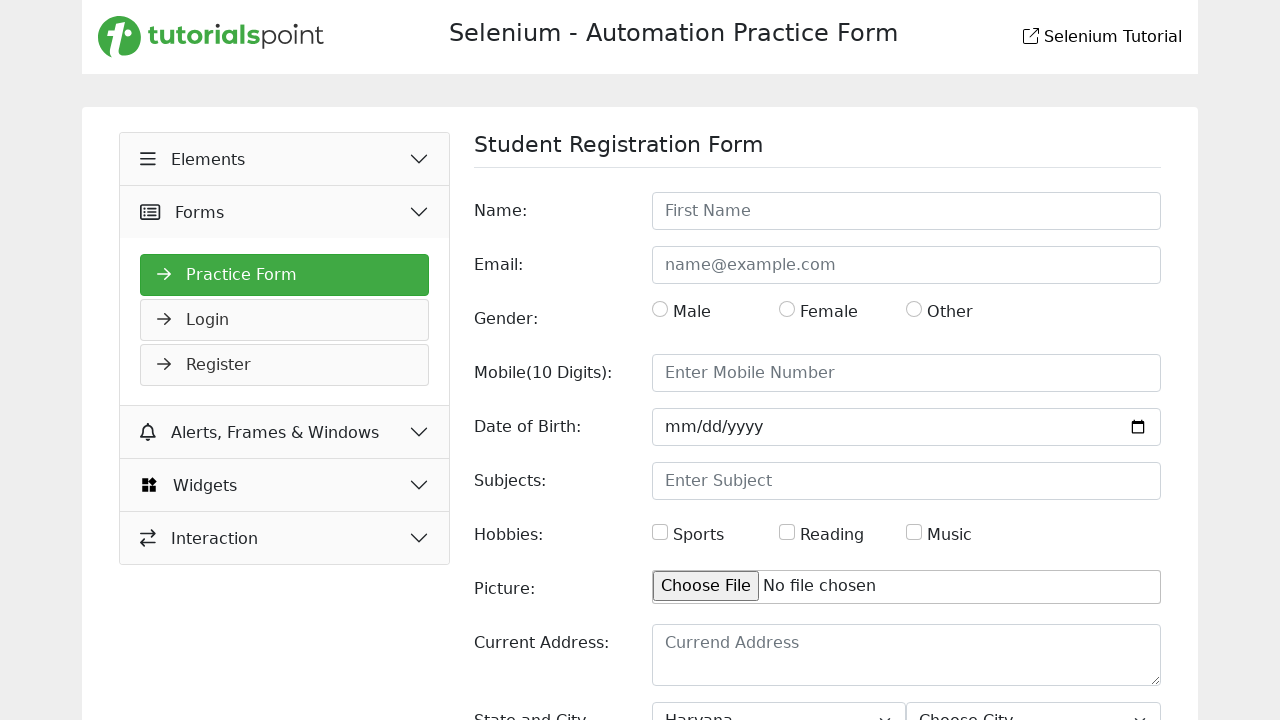